Tests filling out a web form on Selenium's demo page by entering text into a text field and a password field

Starting URL: https://www.selenium.dev/selenium/web/web-form.html

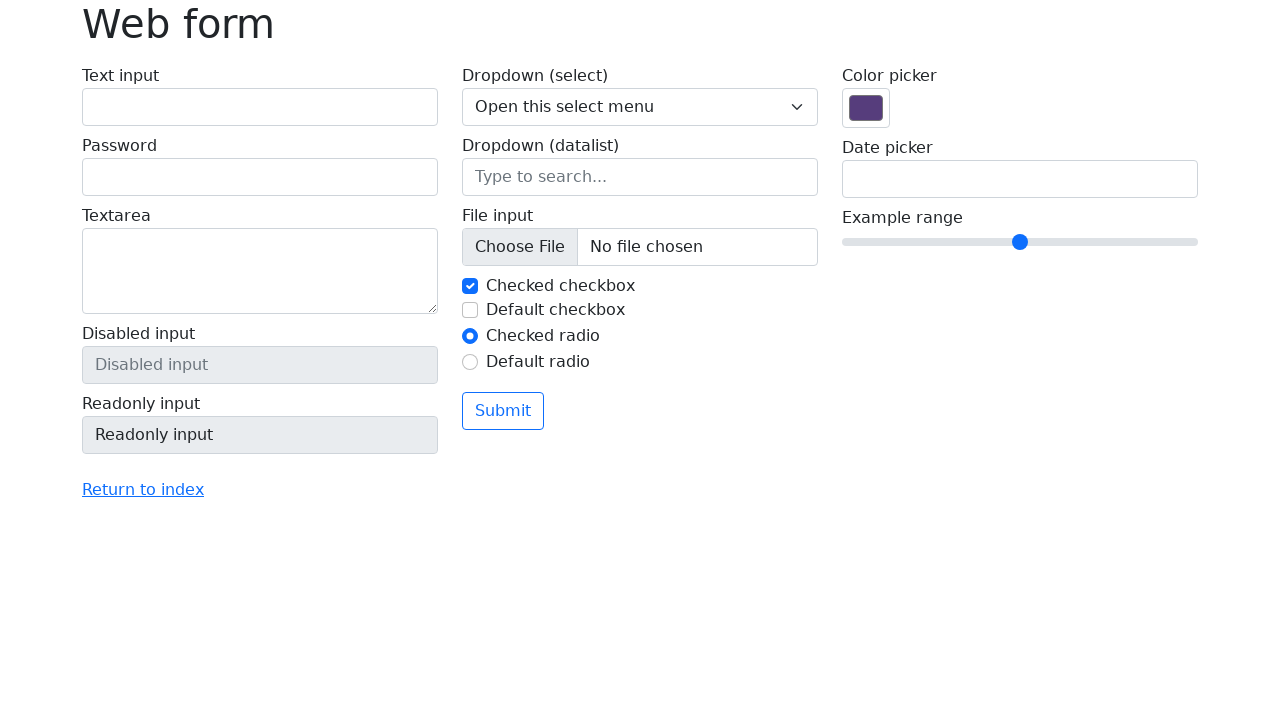

Filled text field with 'Hello World!' on #my-text-id
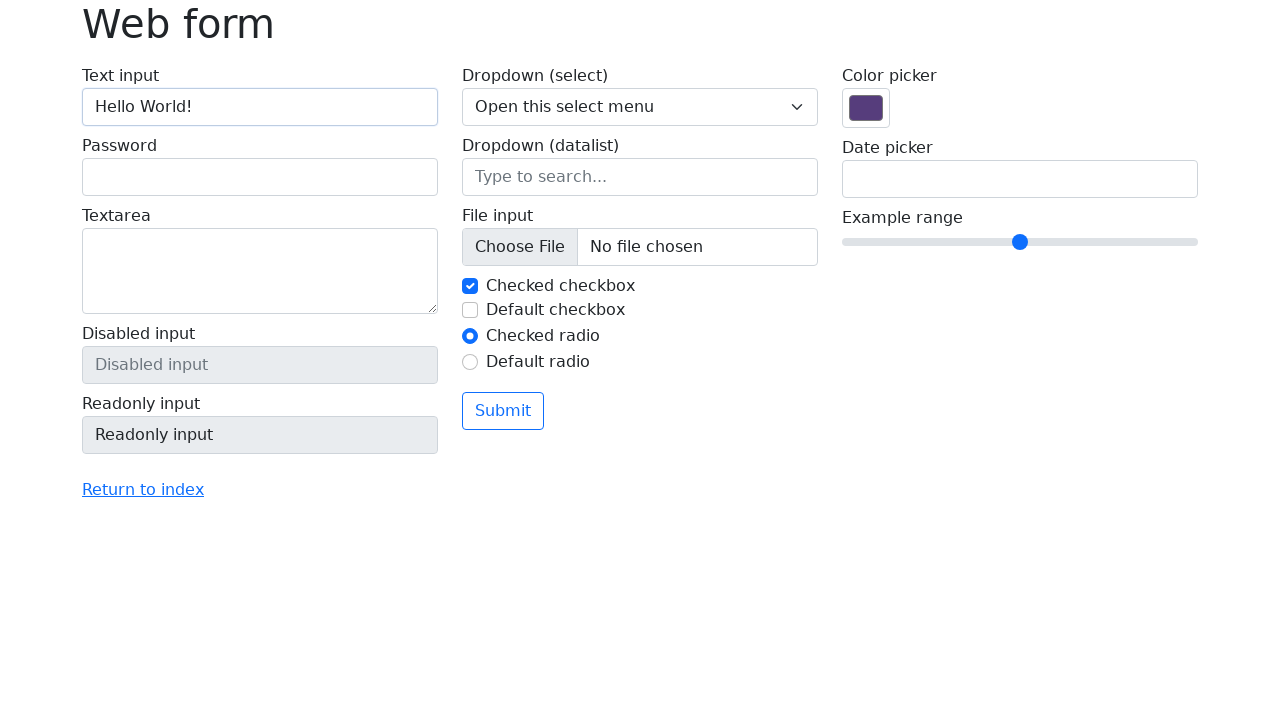

Filled password field with 'Password!' on input[name='my-password']
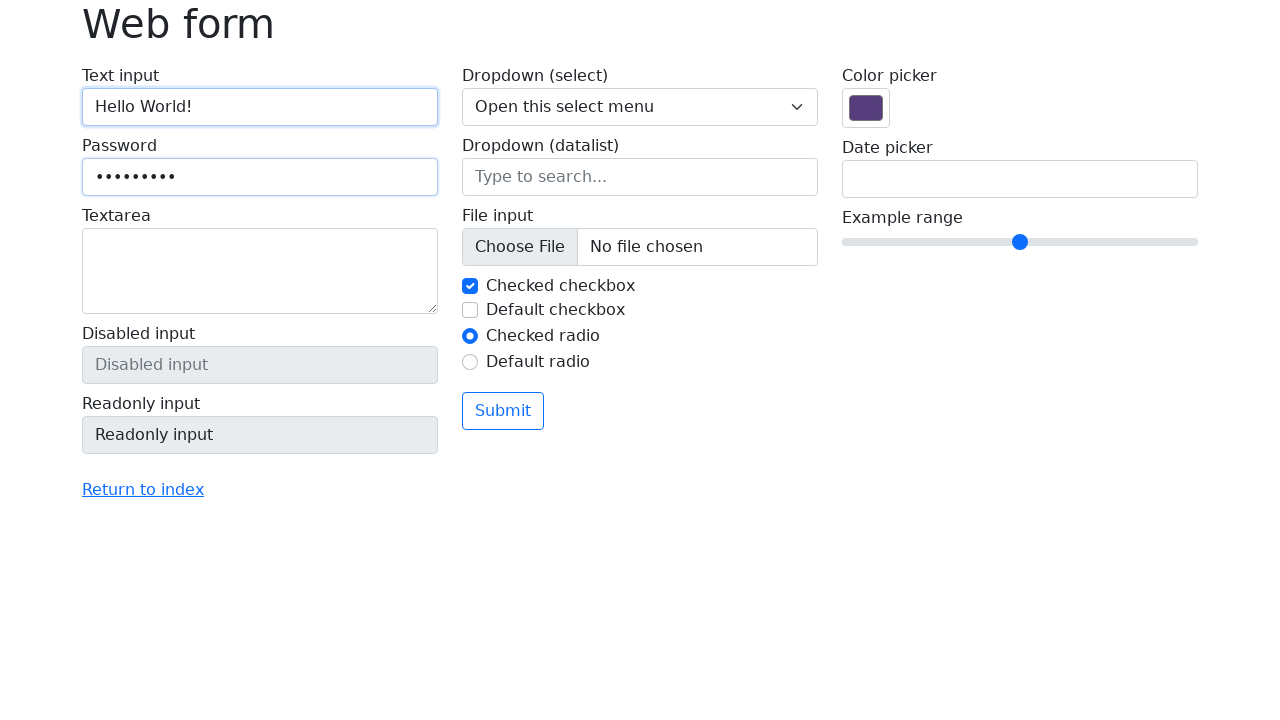

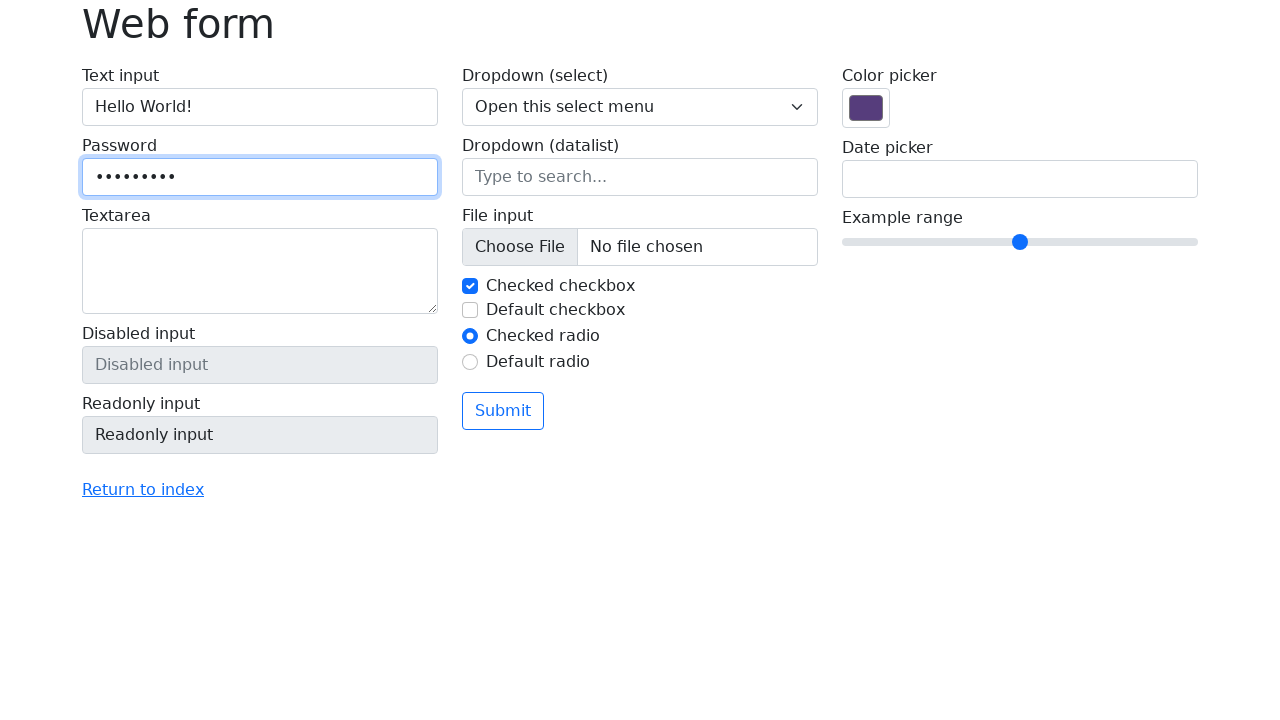